Tests a text box form by filling in user details and copying current address to permanent address using keyboard shortcuts

Starting URL: https://demoqa.com/text-box

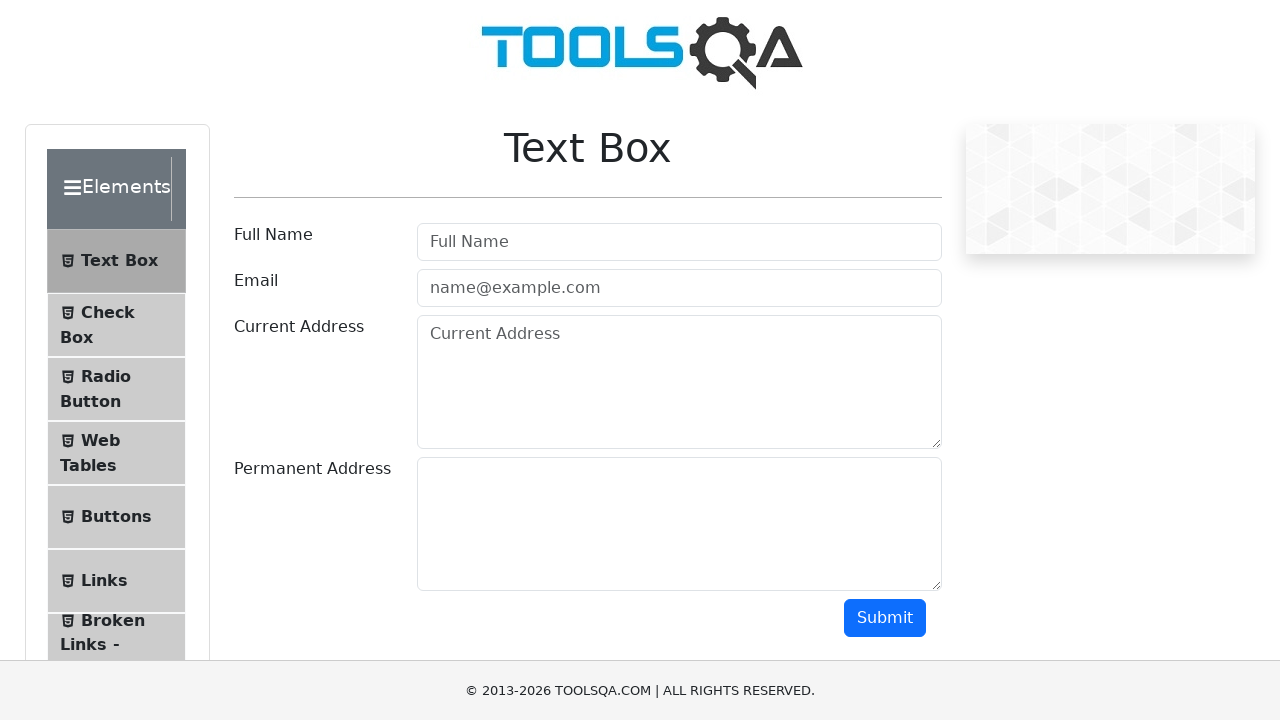

Filled user name field with 'Rajendra Babu' on #userName
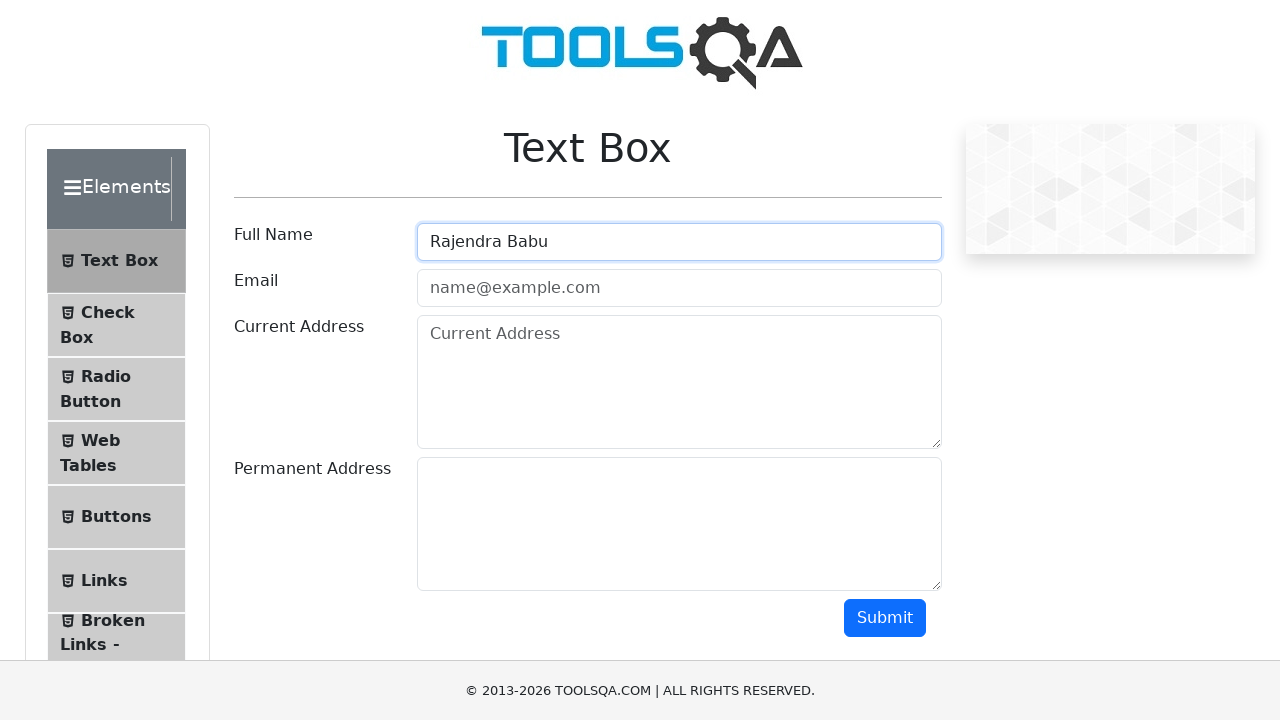

Filled email field with 'RajendraBabu@gmail.com' on #userEmail
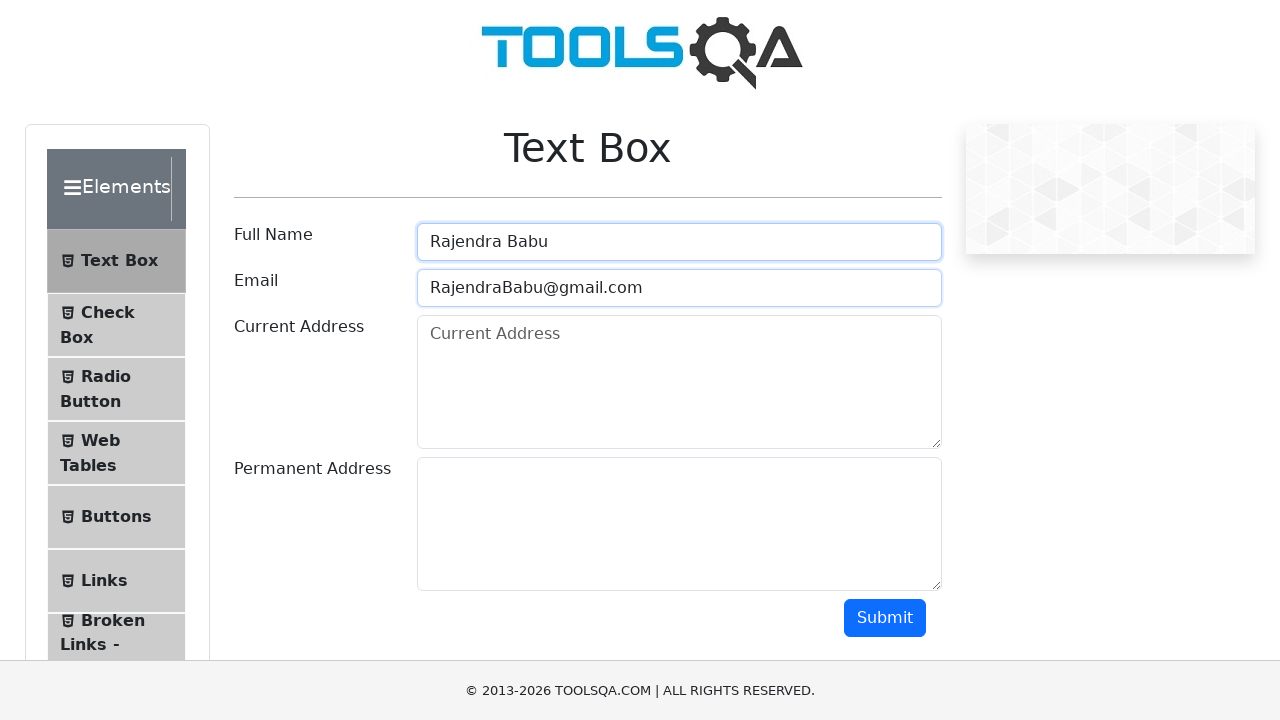

Filled current address field with '123, Cross1 , Street2 , Bangalore' on #currentAddress
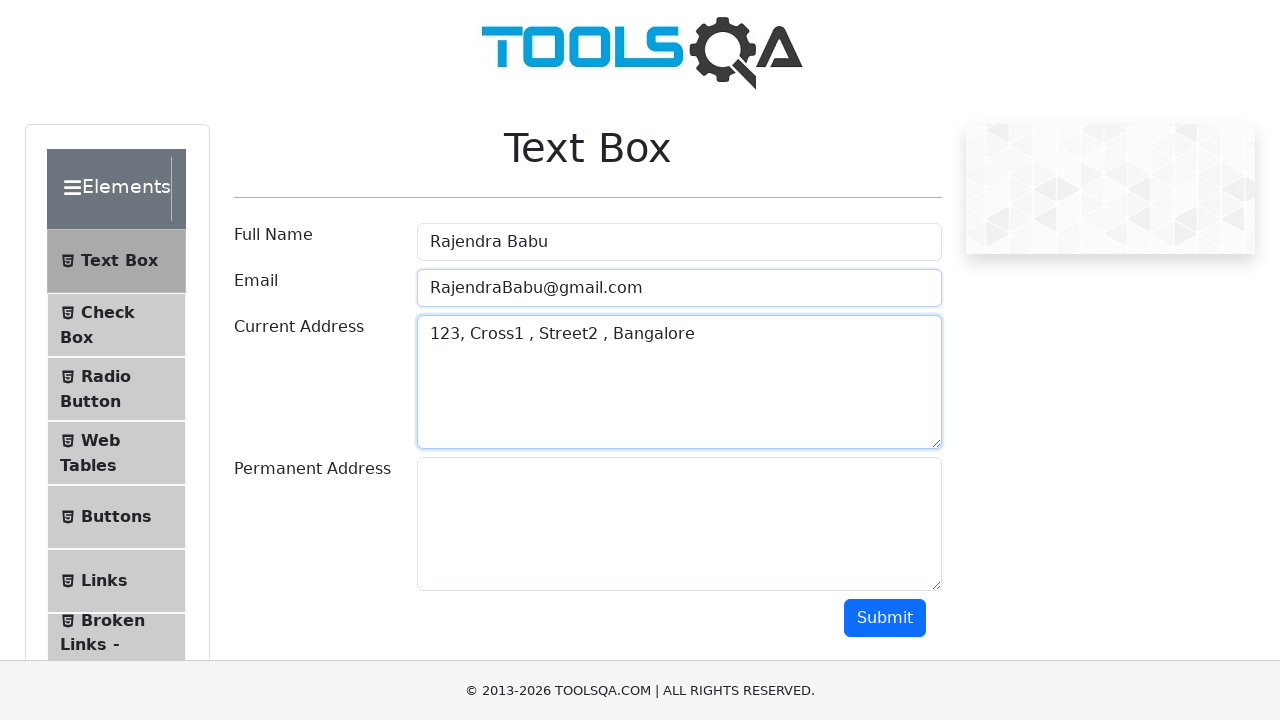

Focused on current address field on #currentAddress
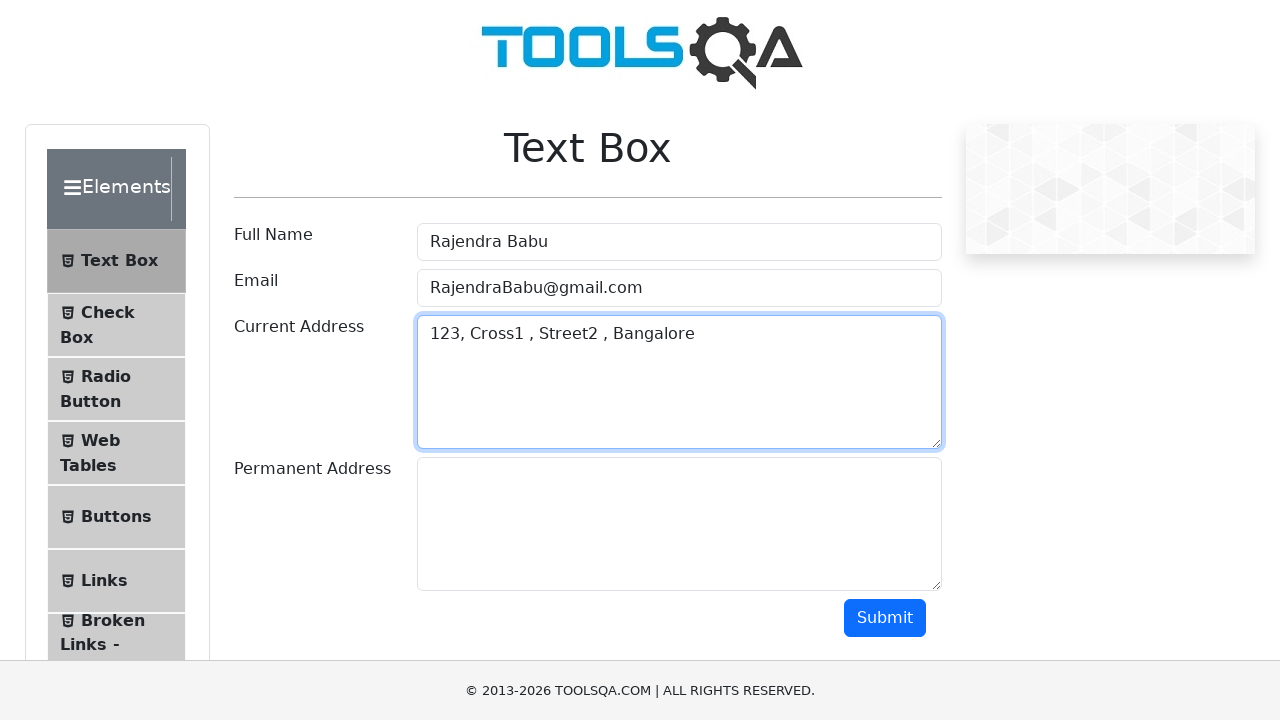

Selected all text in current address field using Ctrl+A
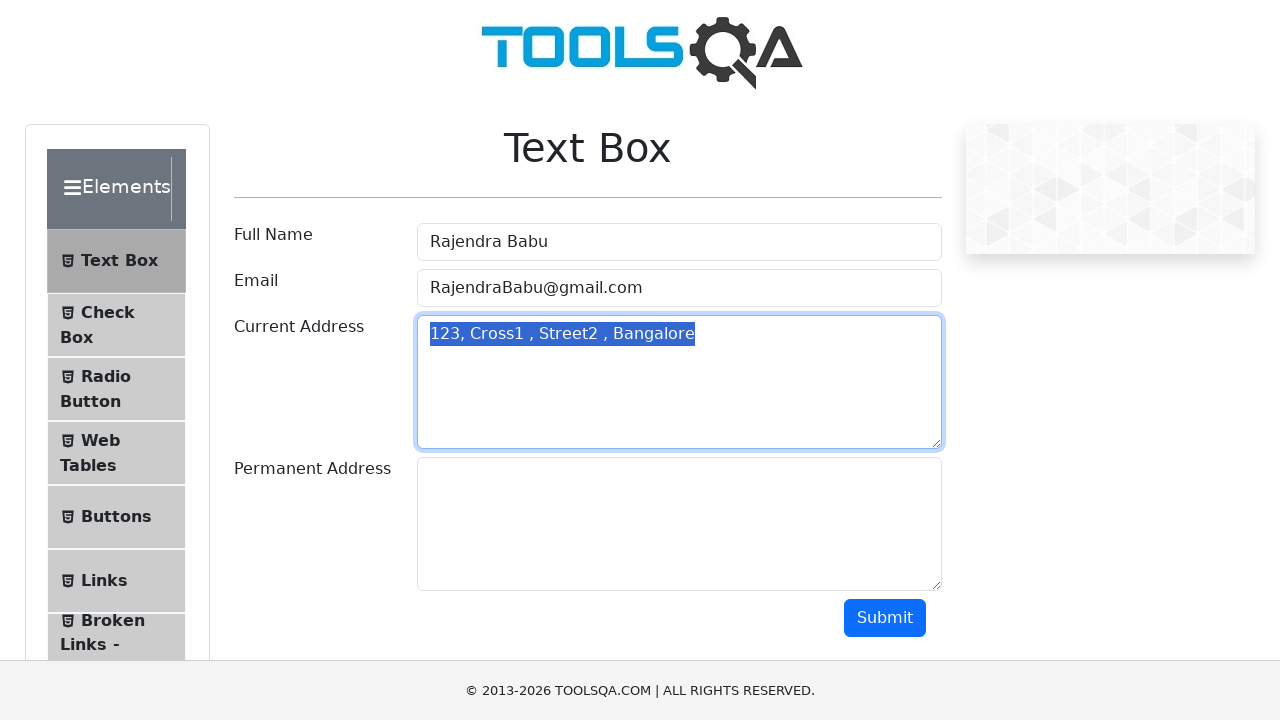

Copied selected address text using Ctrl+C
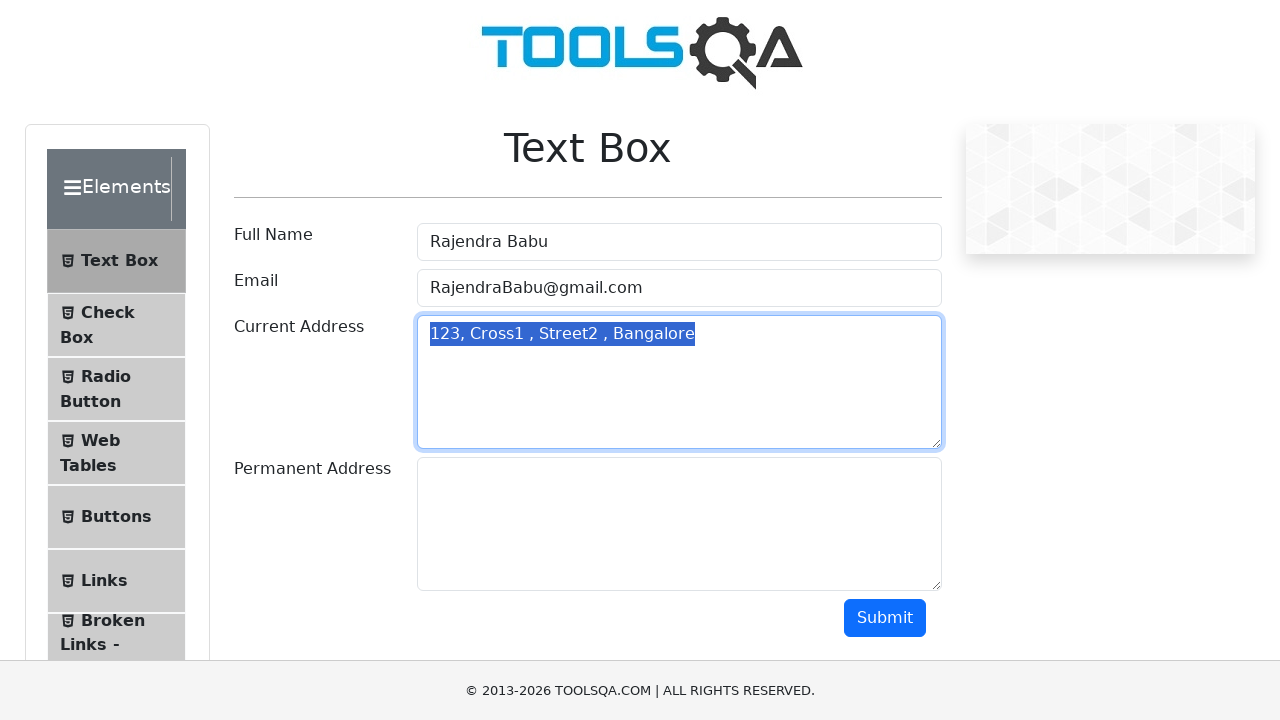

Moved to permanent address field using Tab key
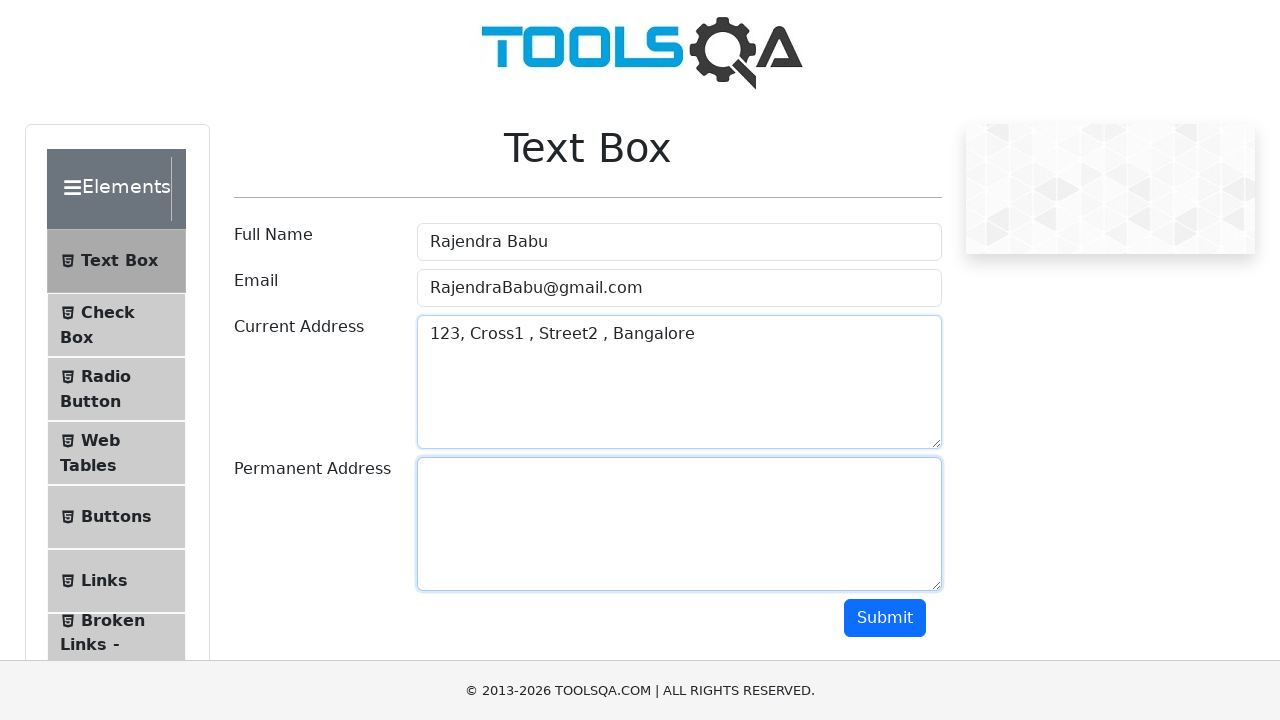

Pasted copied address text into permanent address field using Ctrl+V
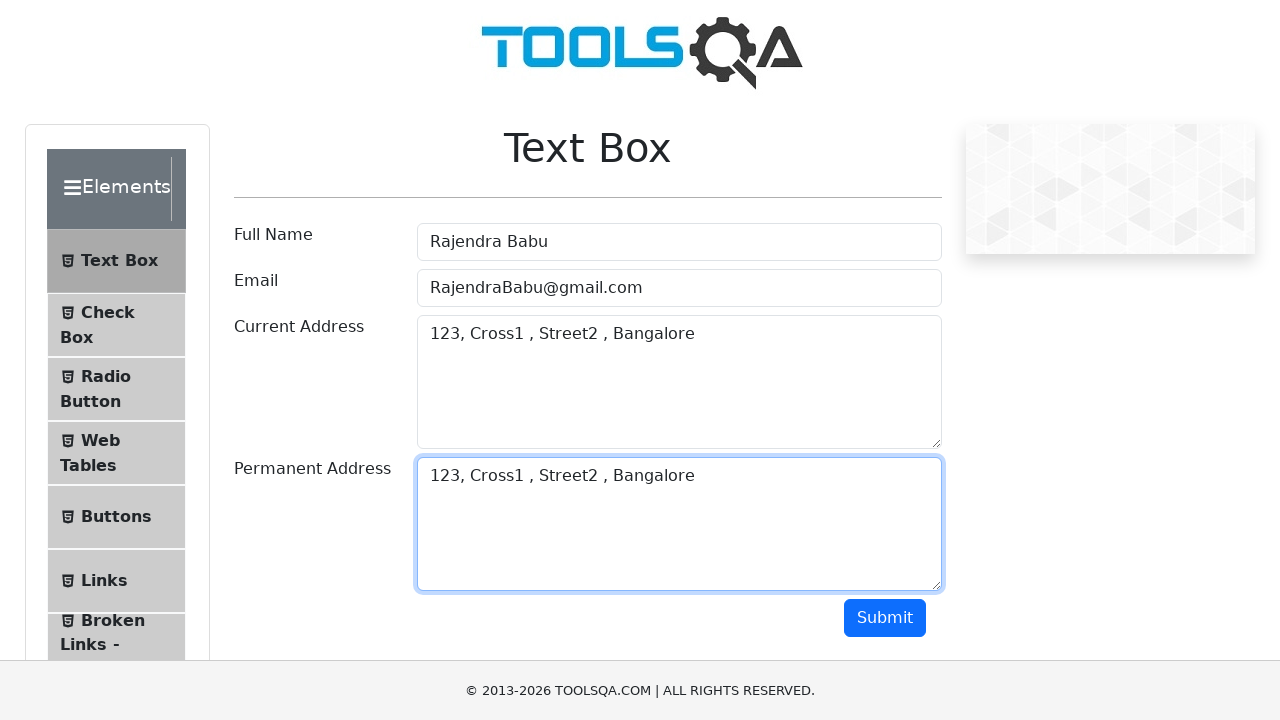

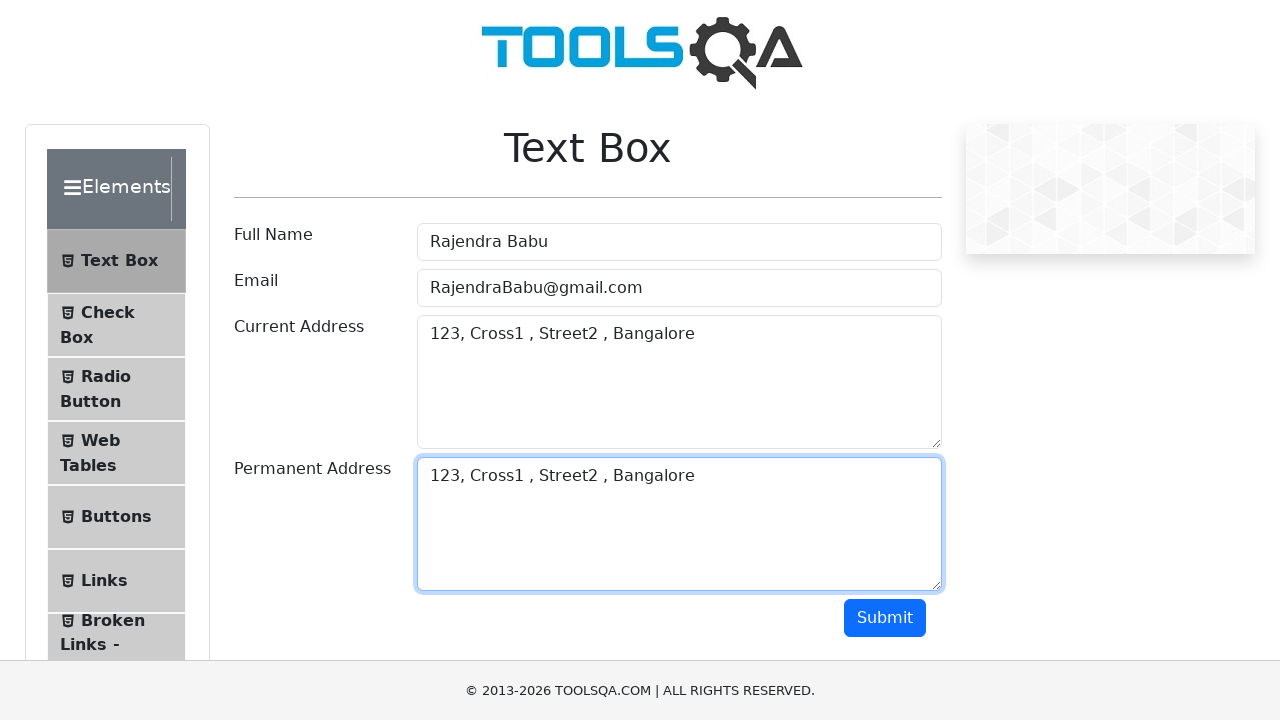